Tests marking all todo items as completed using the toggle all checkbox

Starting URL: https://demo.playwright.dev/todomvc

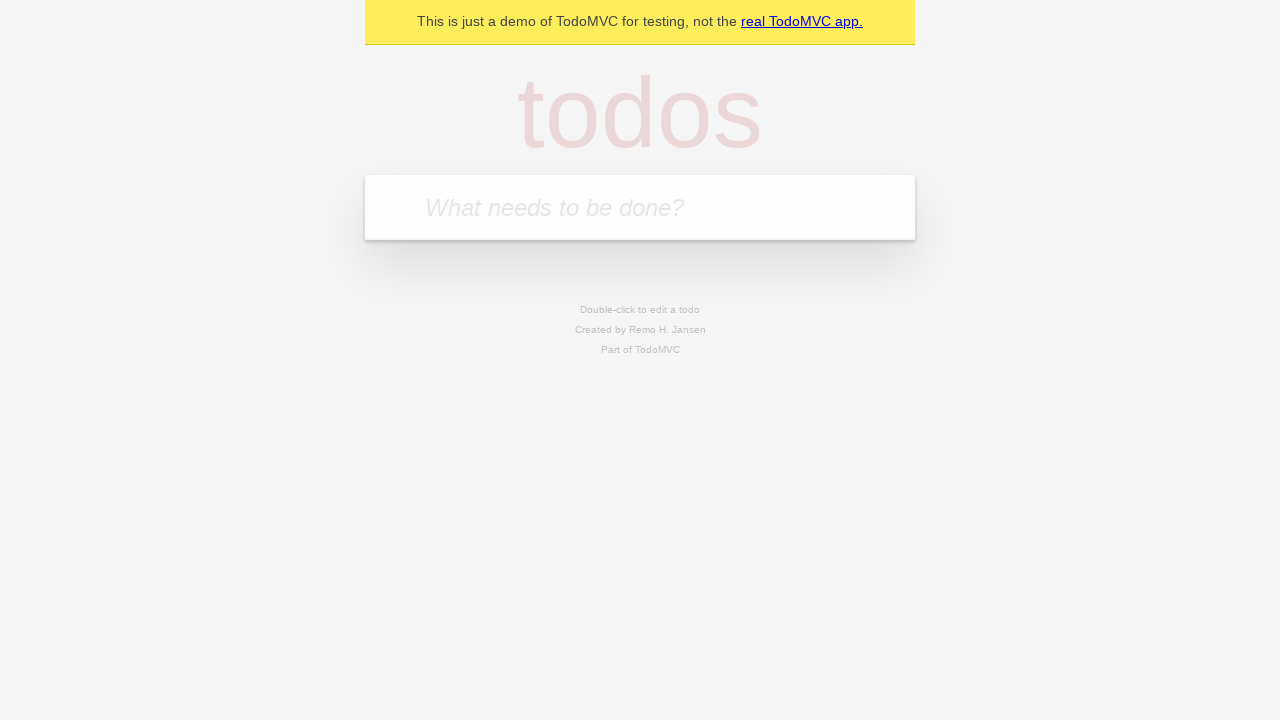

Navigated to TodoMVC demo application
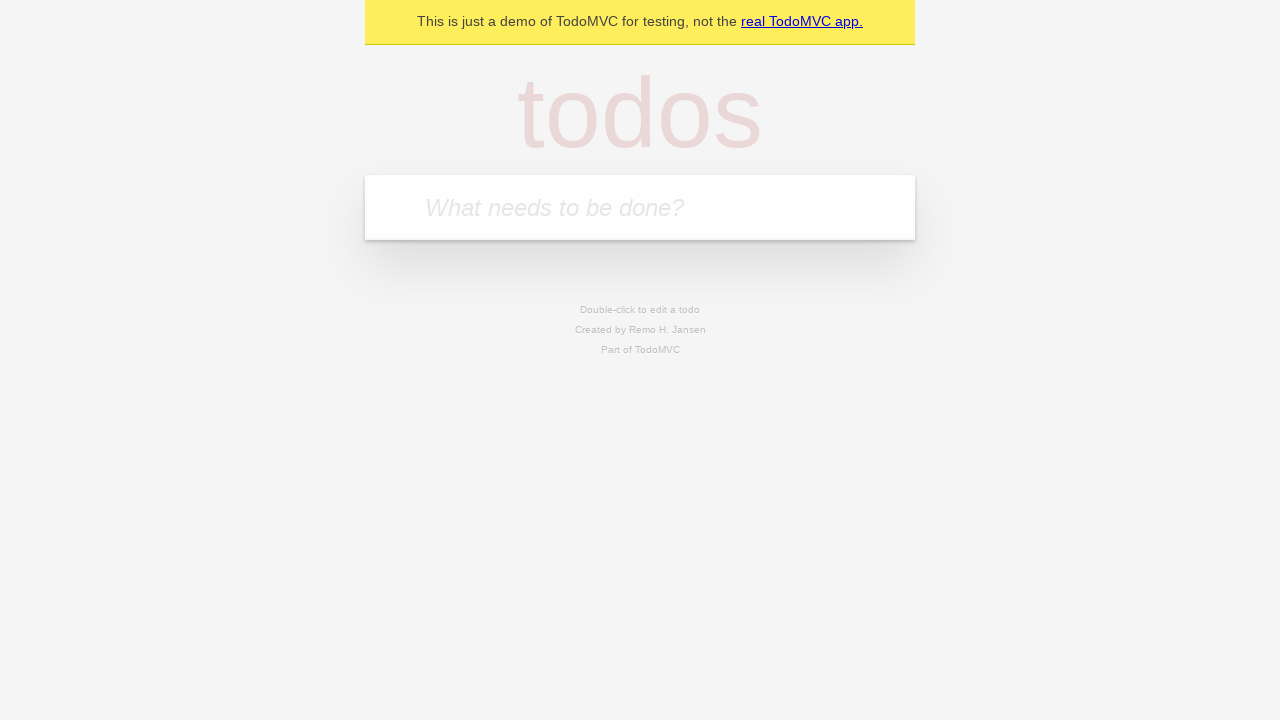

Located the new todo input field
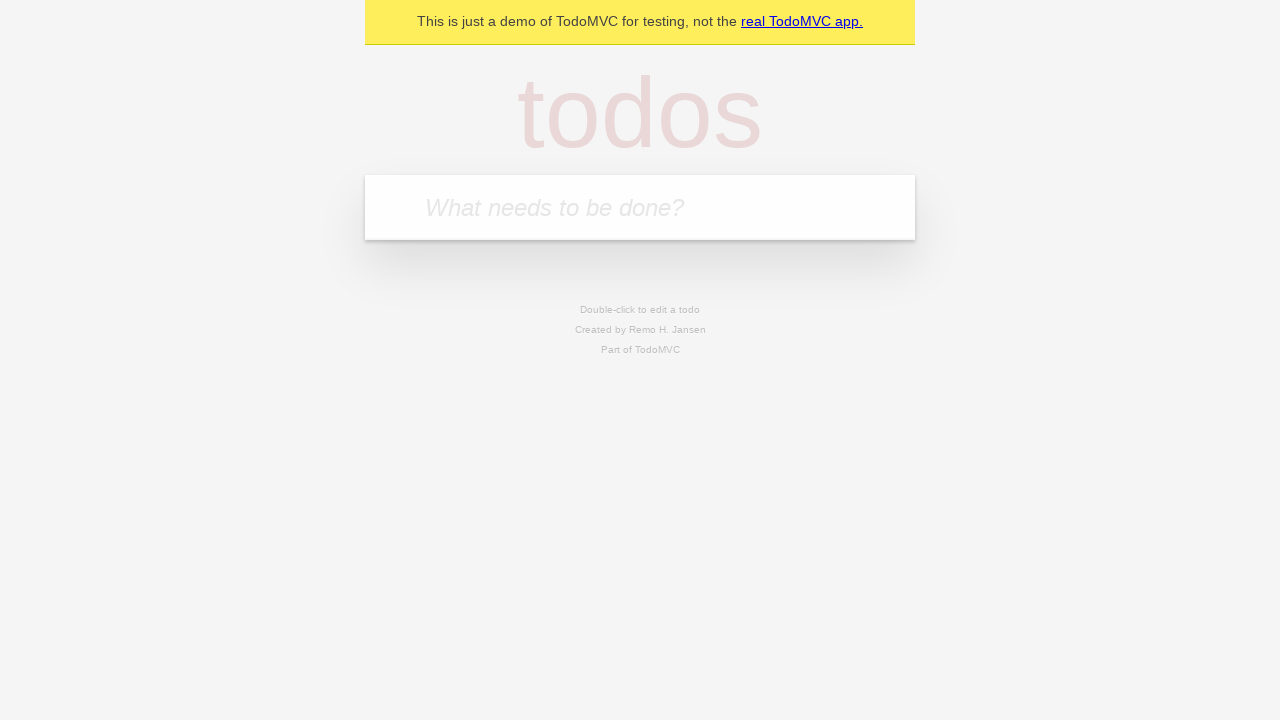

Filled todo input with 'buy some cheese' on internal:attr=[placeholder="What needs to be done?"i]
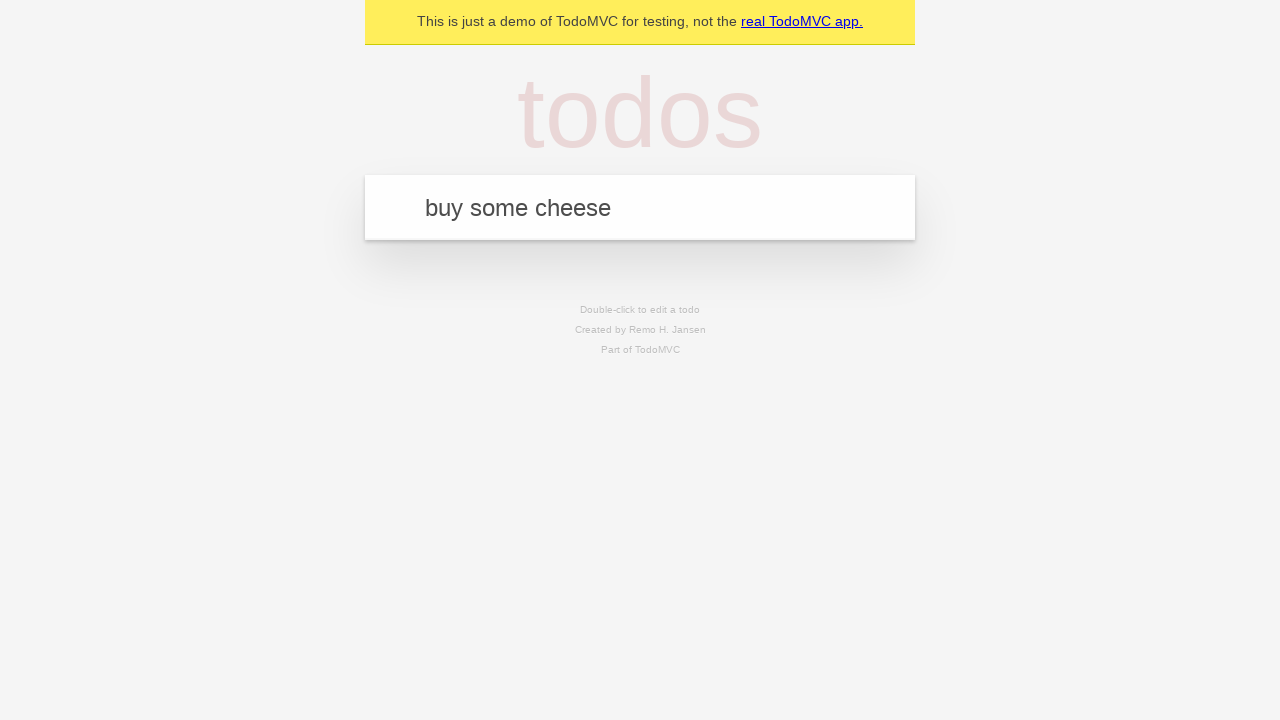

Pressed Enter to create todo 'buy some cheese' on internal:attr=[placeholder="What needs to be done?"i]
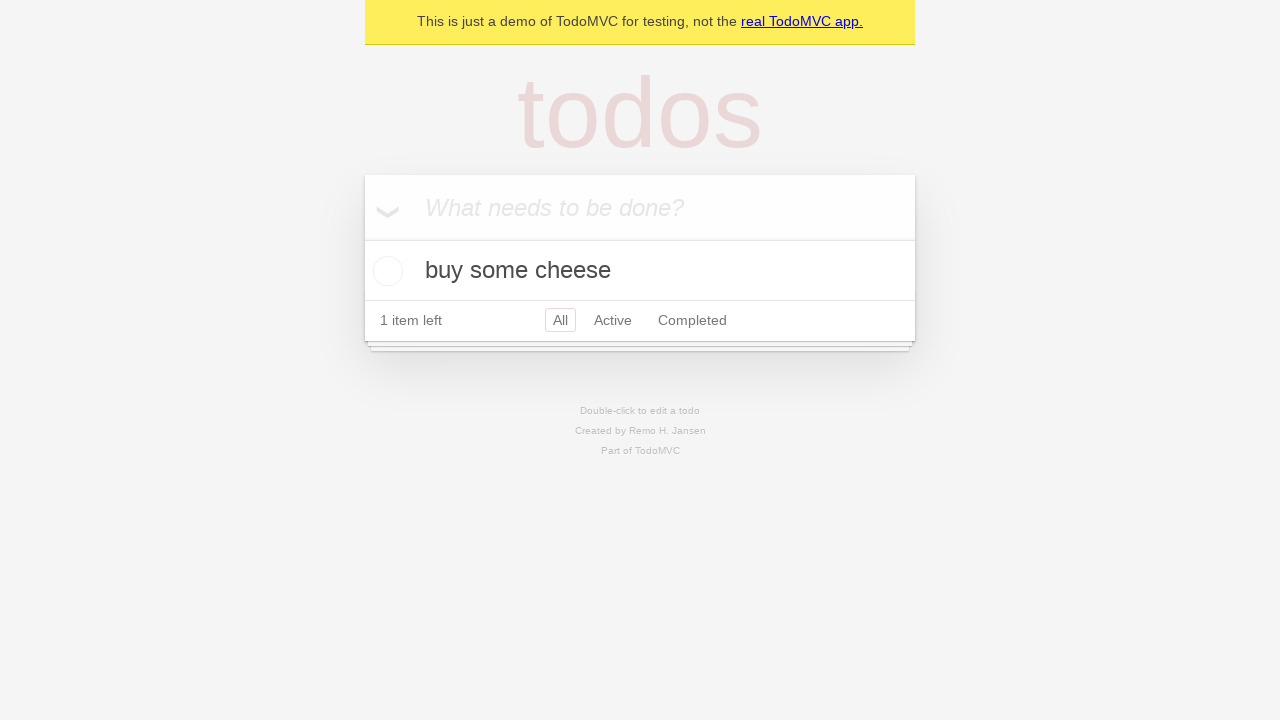

Filled todo input with 'feed the cat' on internal:attr=[placeholder="What needs to be done?"i]
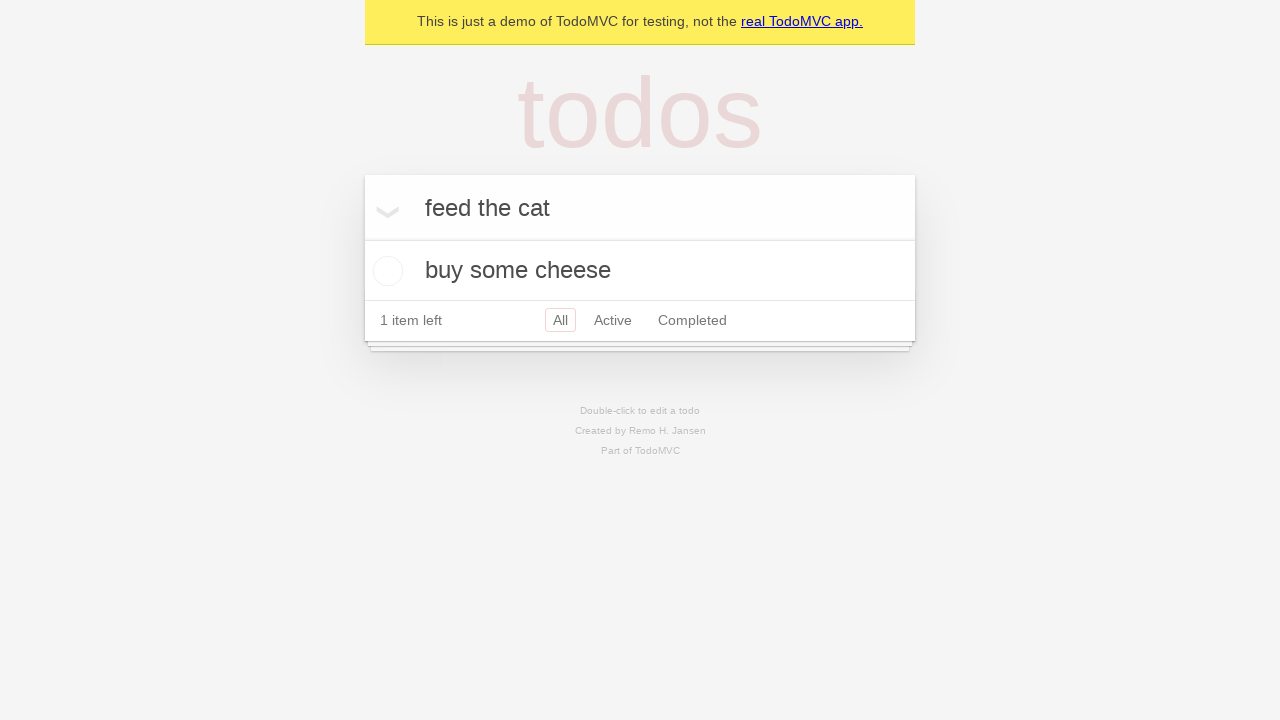

Pressed Enter to create todo 'feed the cat' on internal:attr=[placeholder="What needs to be done?"i]
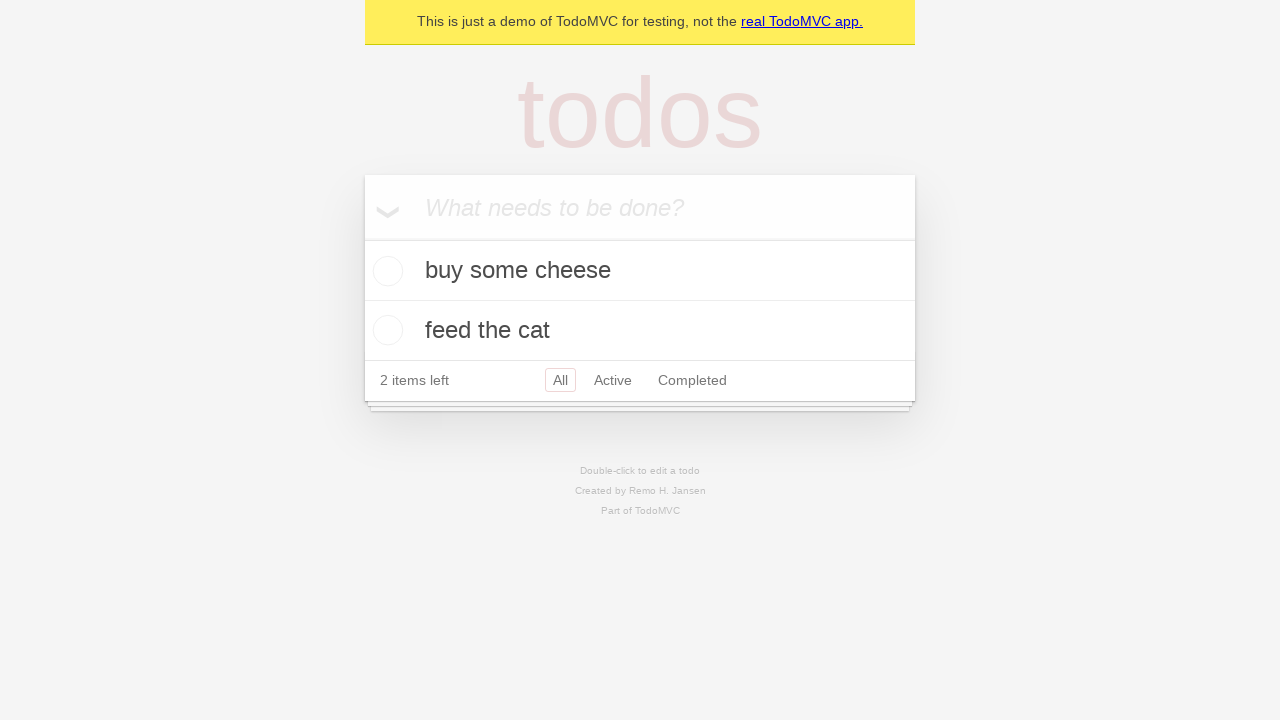

Filled todo input with 'book a doctors appointment' on internal:attr=[placeholder="What needs to be done?"i]
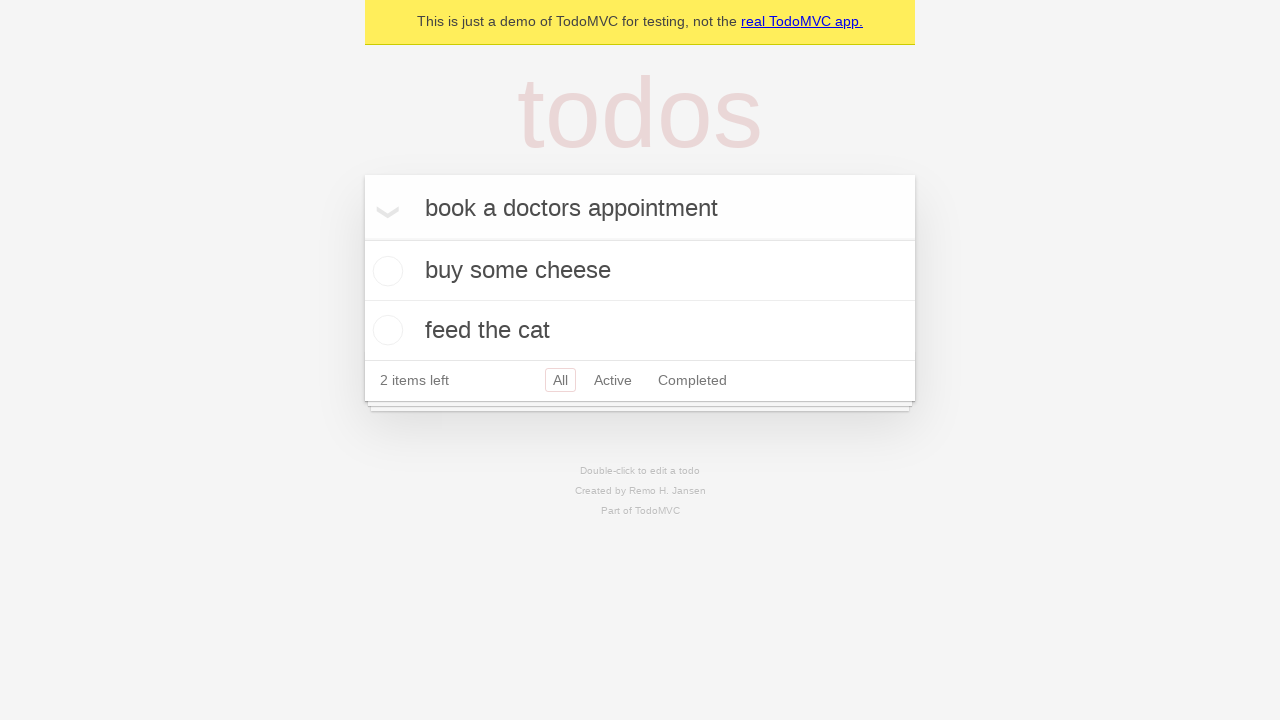

Pressed Enter to create todo 'book a doctors appointment' on internal:attr=[placeholder="What needs to be done?"i]
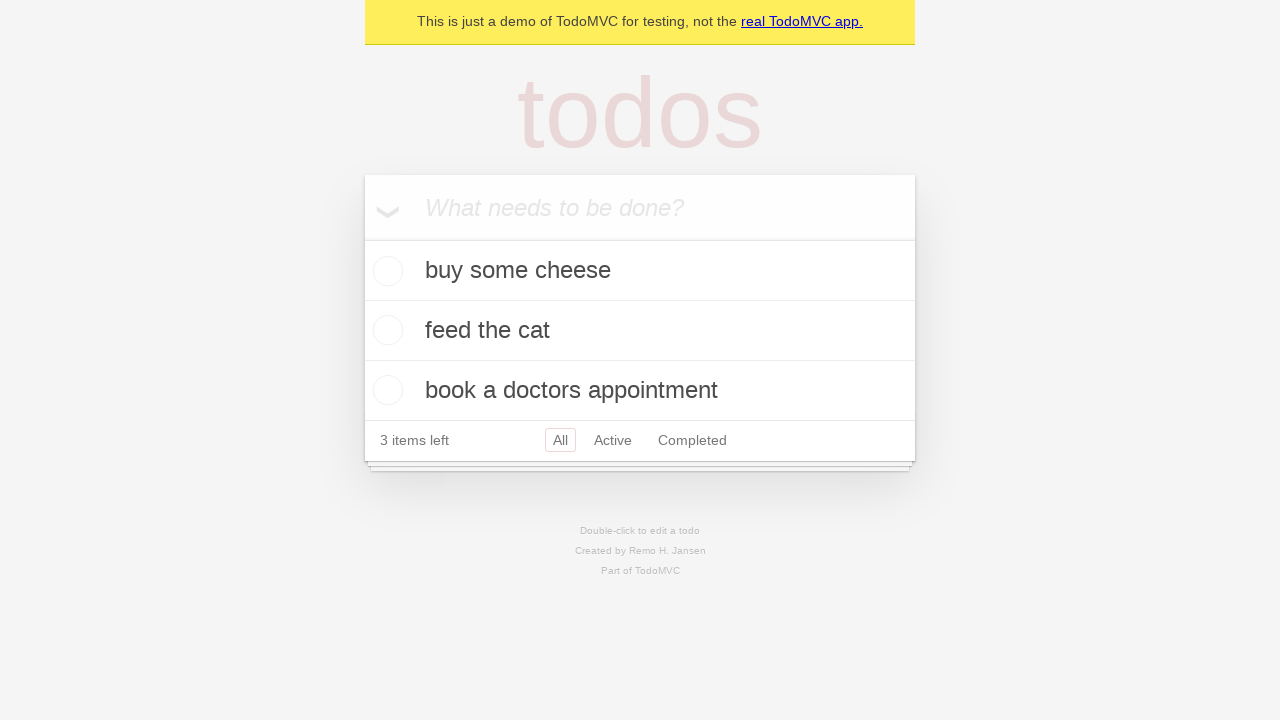

Clicked 'Mark all as complete' checkbox at (362, 238) on internal:label="Mark all as complete"i
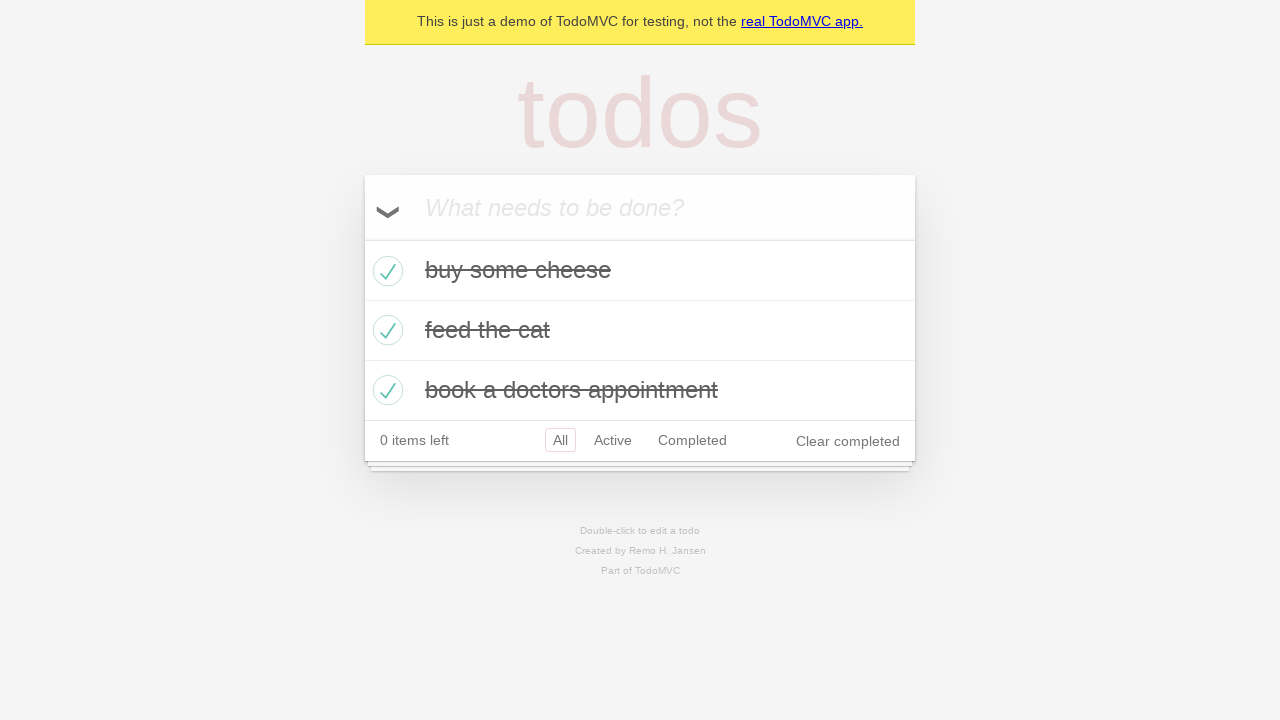

Verified that all todo items are marked as completed
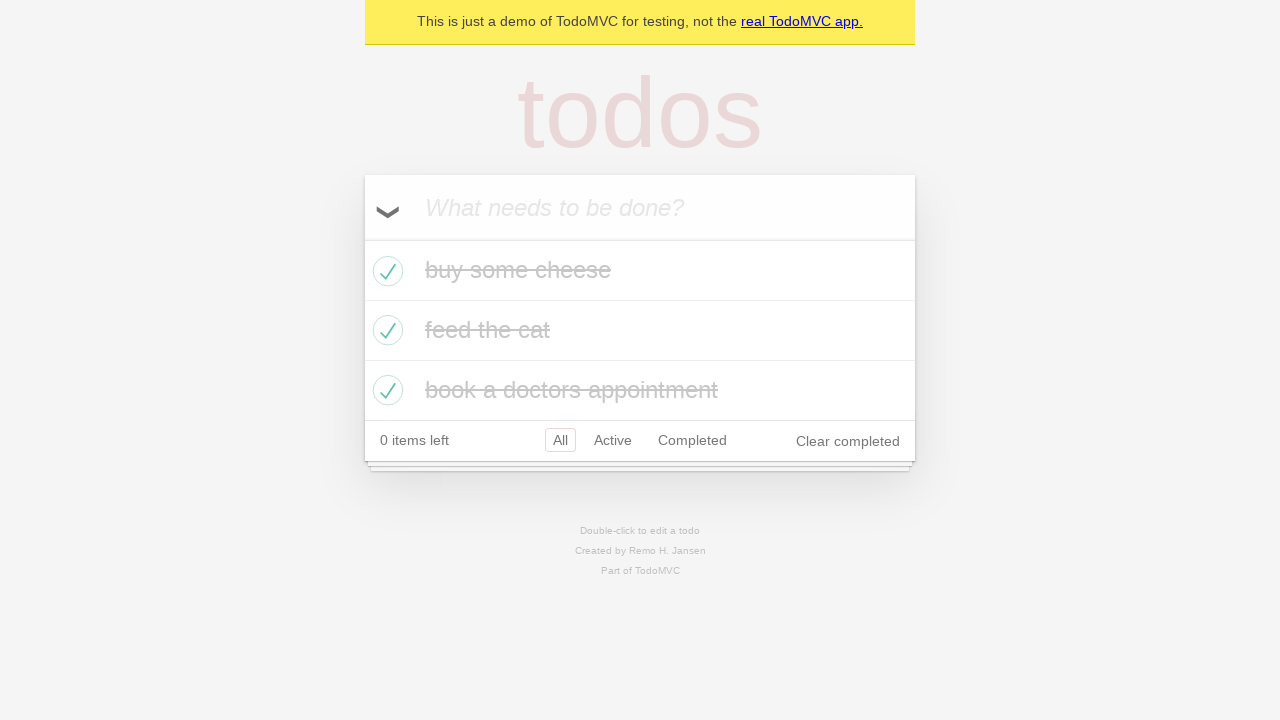

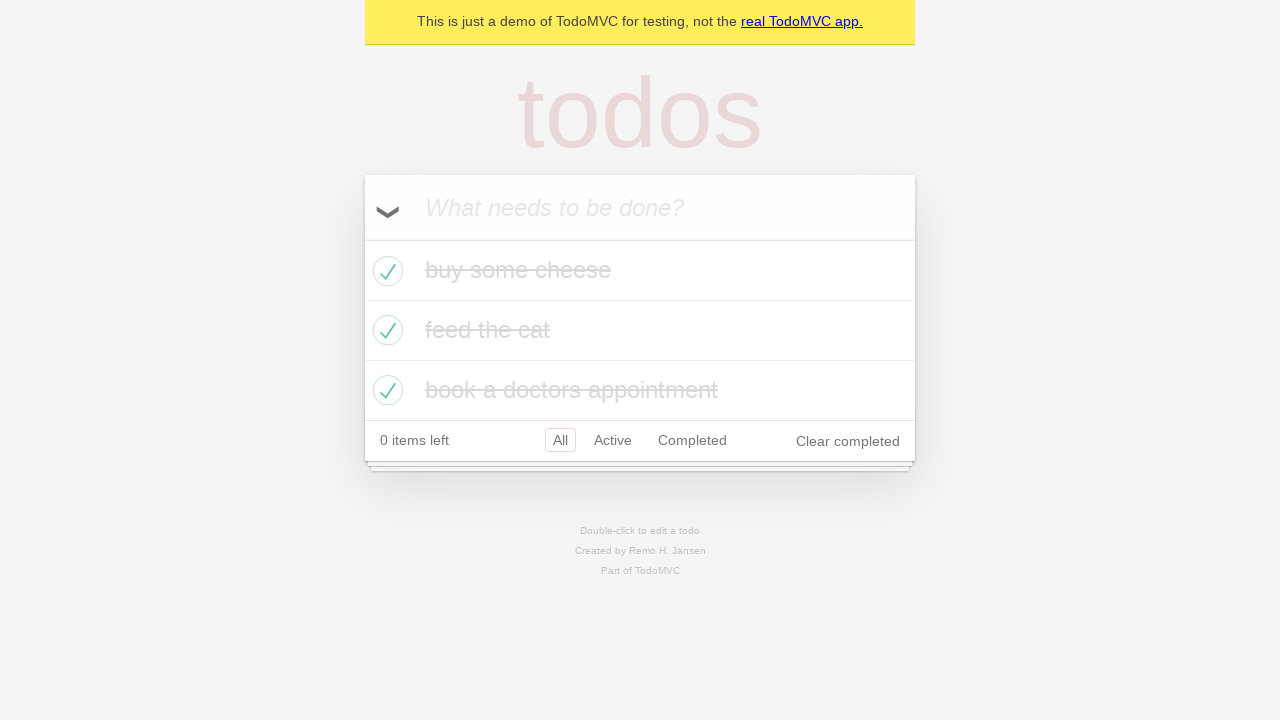